Navigates to The Internet test site, counts all links on the page, and clicks on the "Inputs" link

Starting URL: https://the-internet.herokuapp.com/

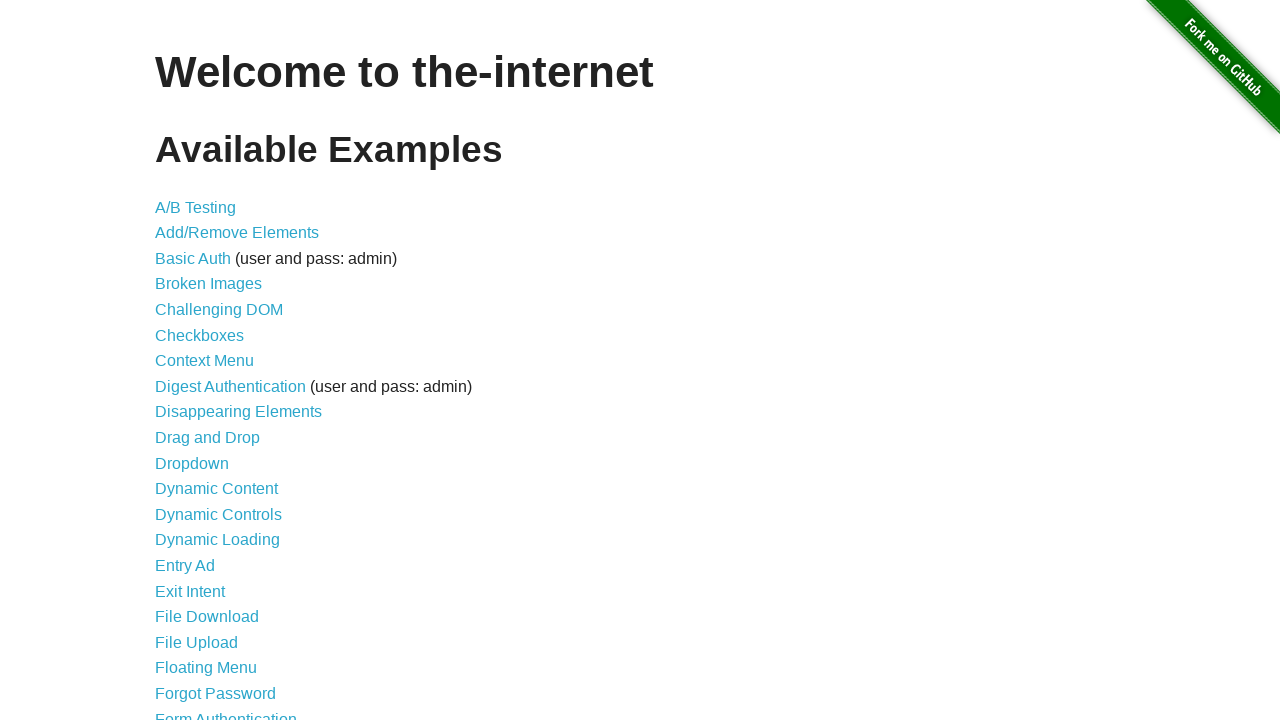

Navigated to The Internet test site homepage
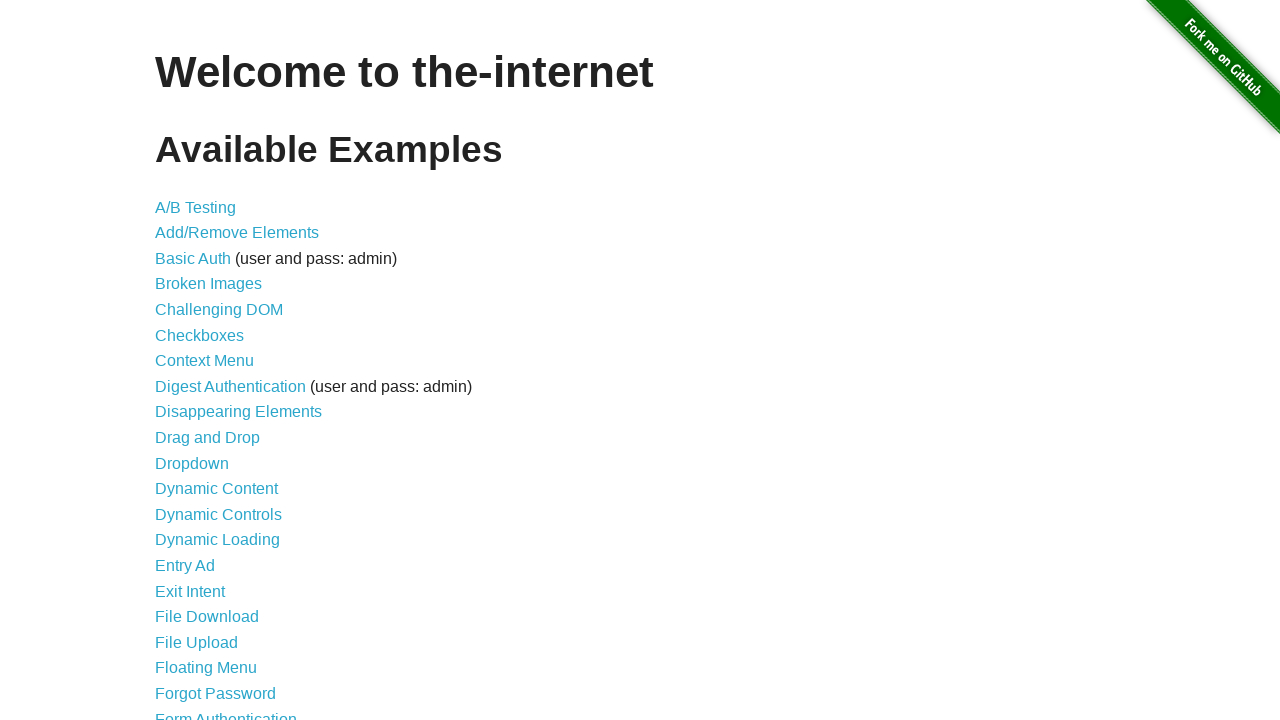

Located and counted all links on page: 46 links found
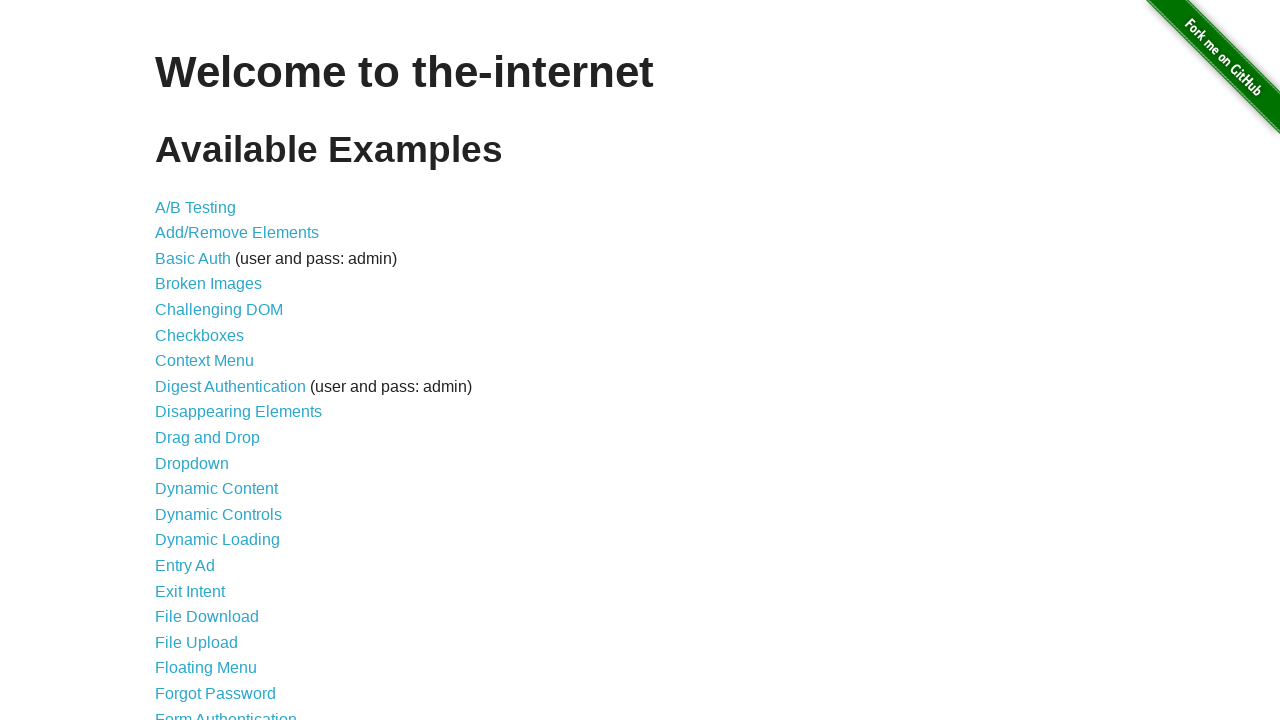

Clicked on the 'Inputs' link at (176, 361) on text=Inputs
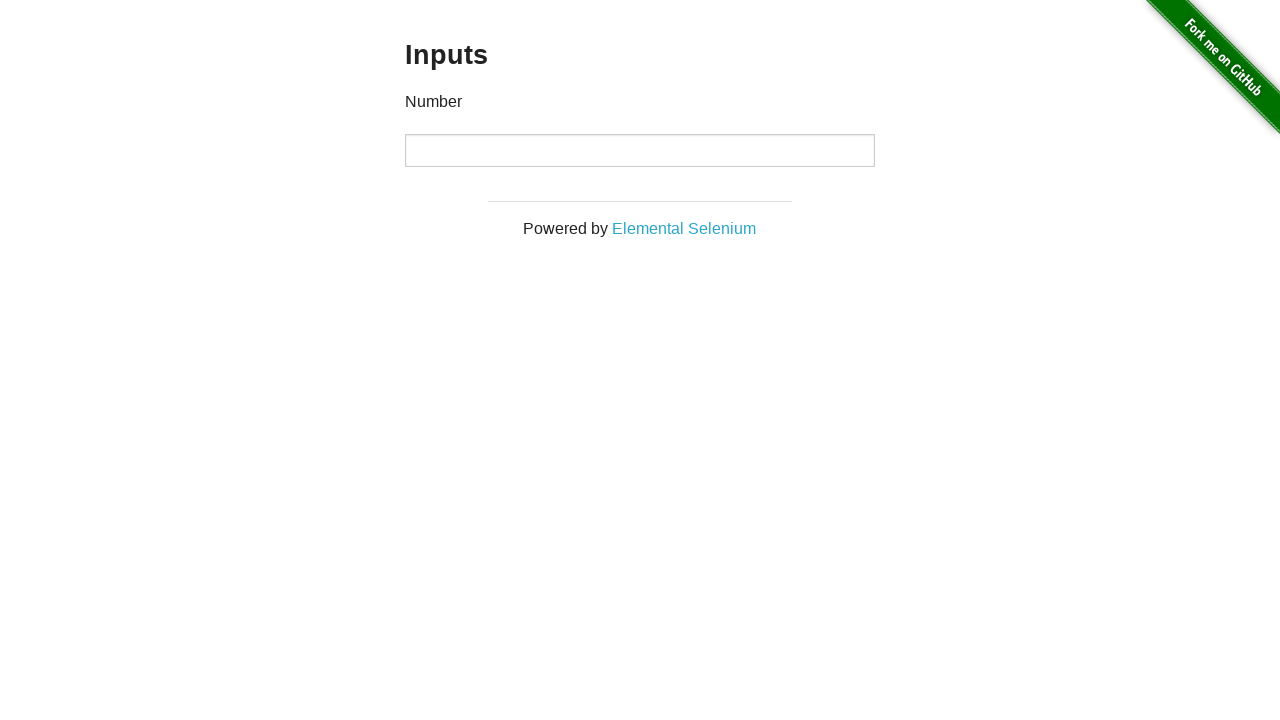

Waited for page to load and network to be idle
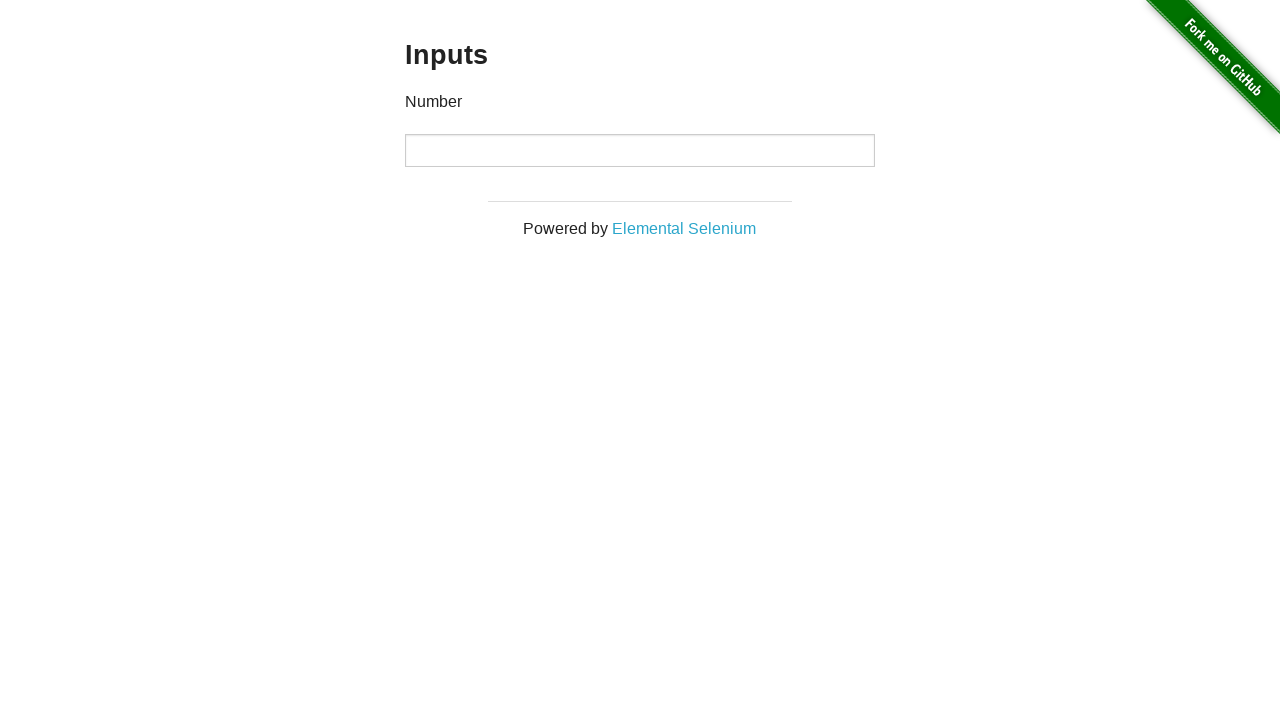

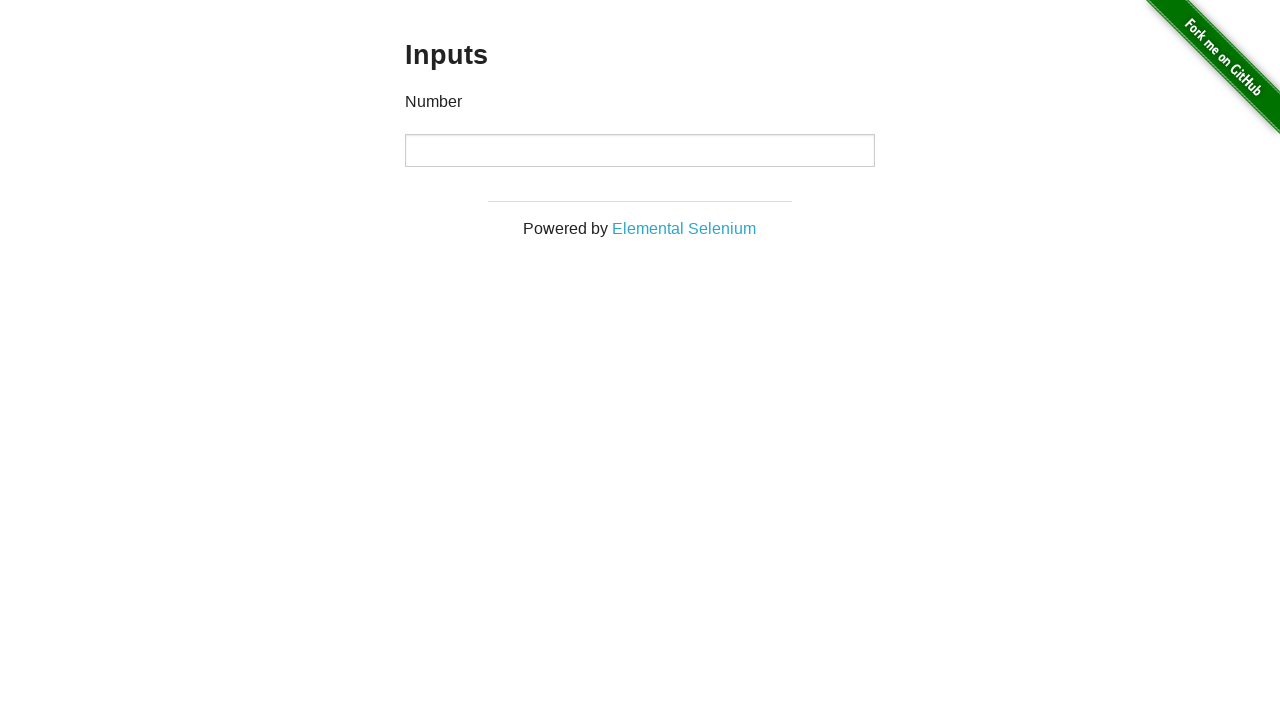